Tests opening a new tab via button click, switching to it, and interacting with an alert button

Starting URL: https://www.hyrtutorials.com/p/window-handles-practice.html

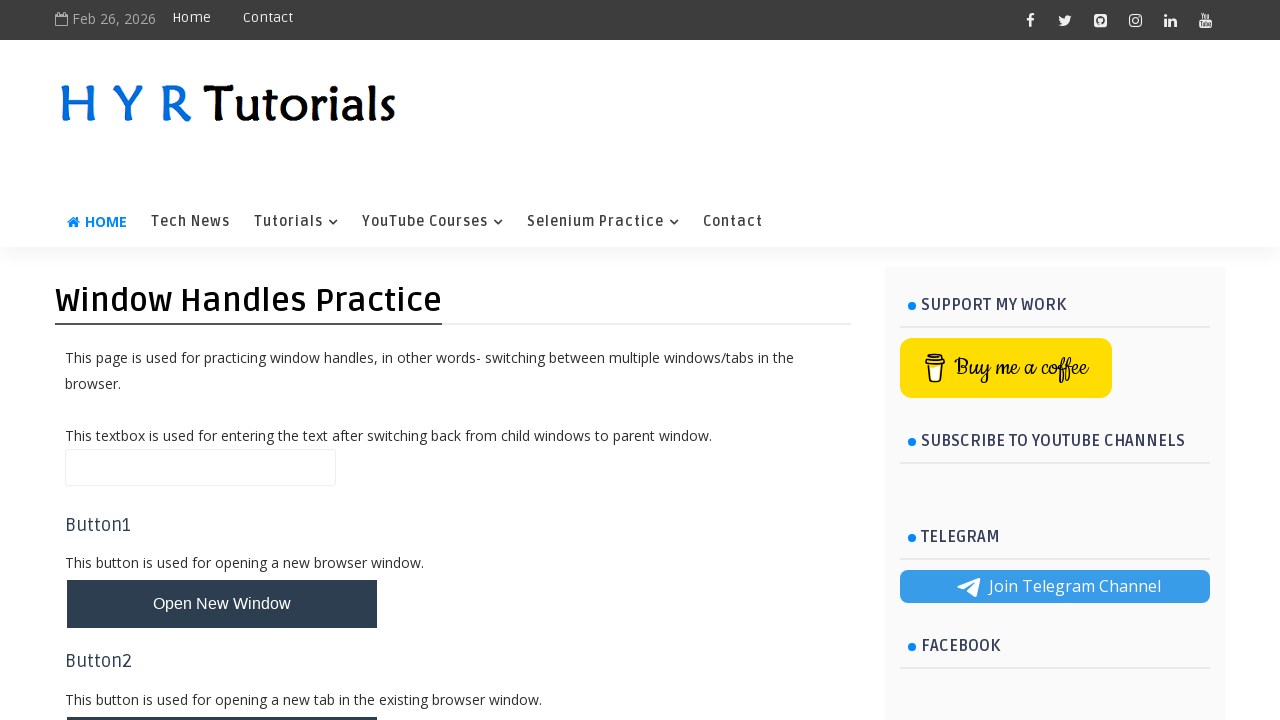

Clicked button to open new tab at (222, 696) on #newTabBtn
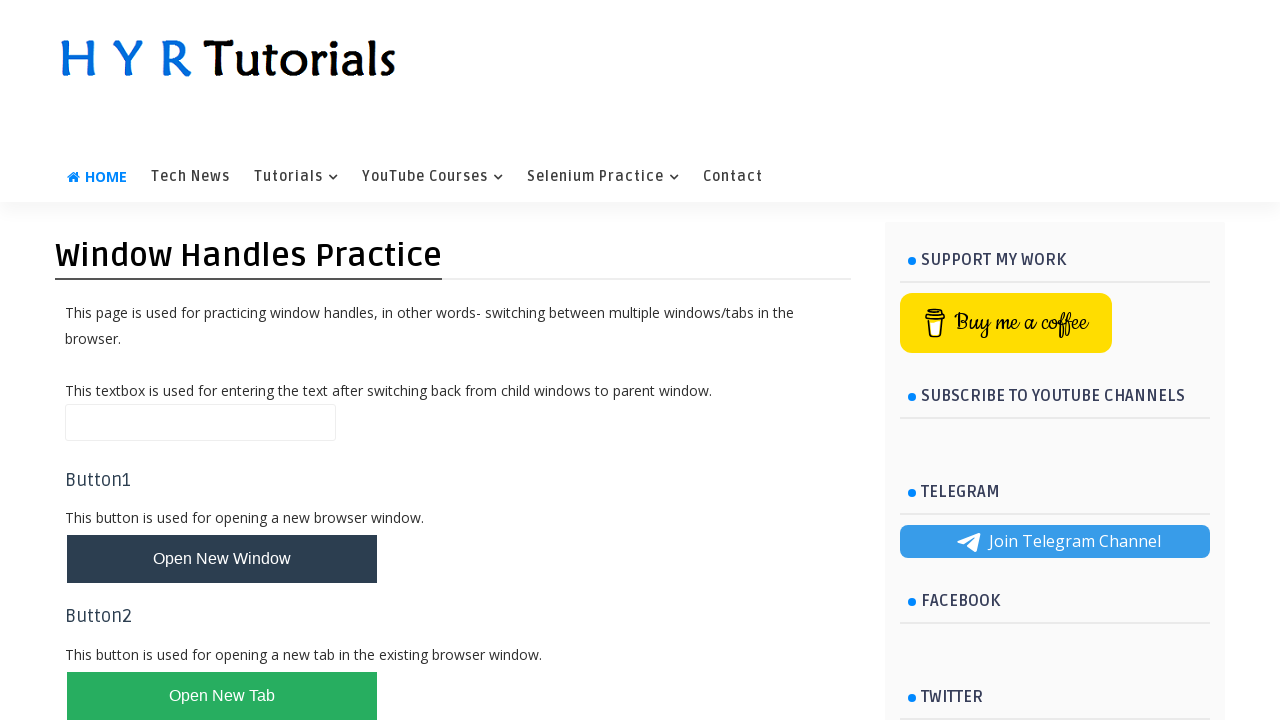

New tab opened and switched to it
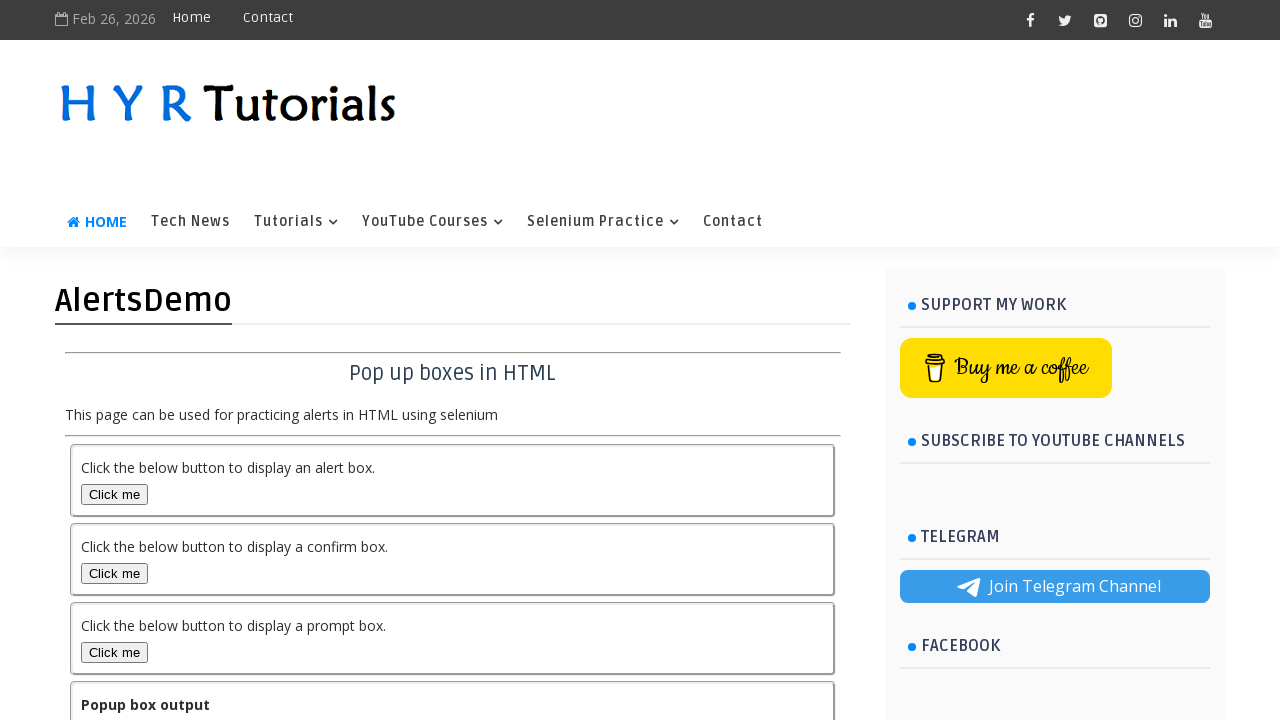

New page loaded completely
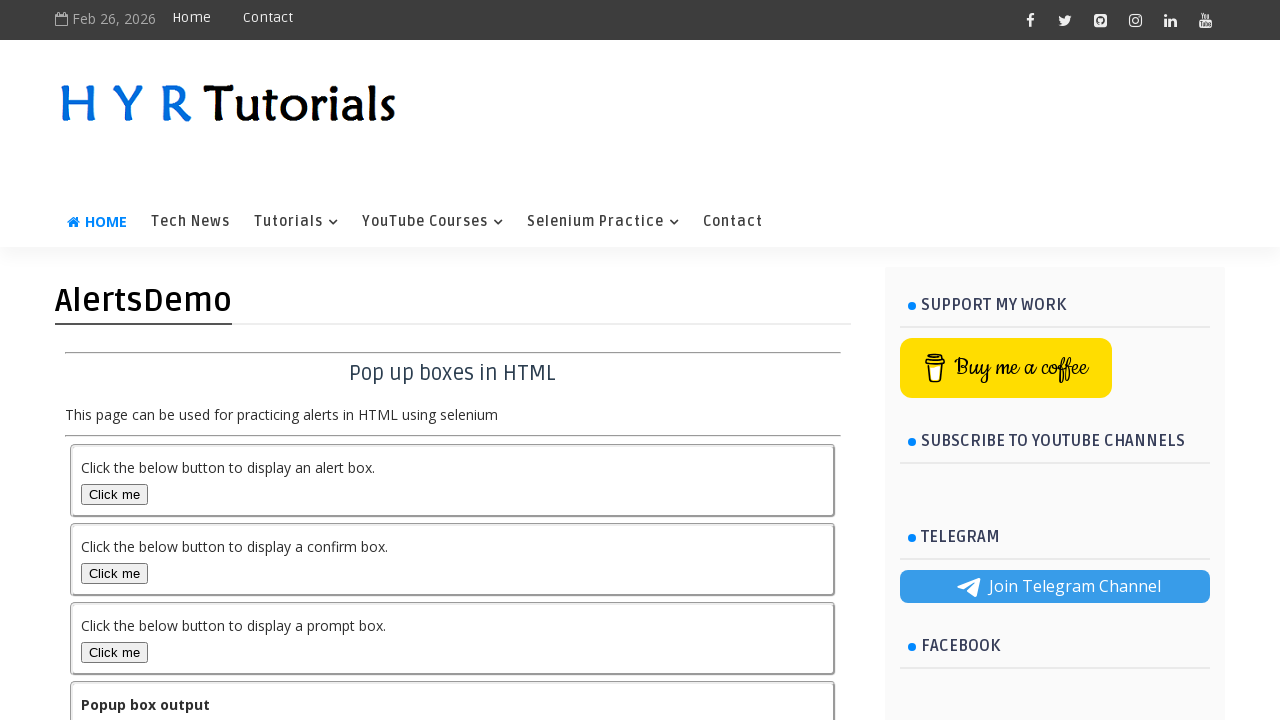

Clicked alert box button on new page at (114, 494) on #alertBox
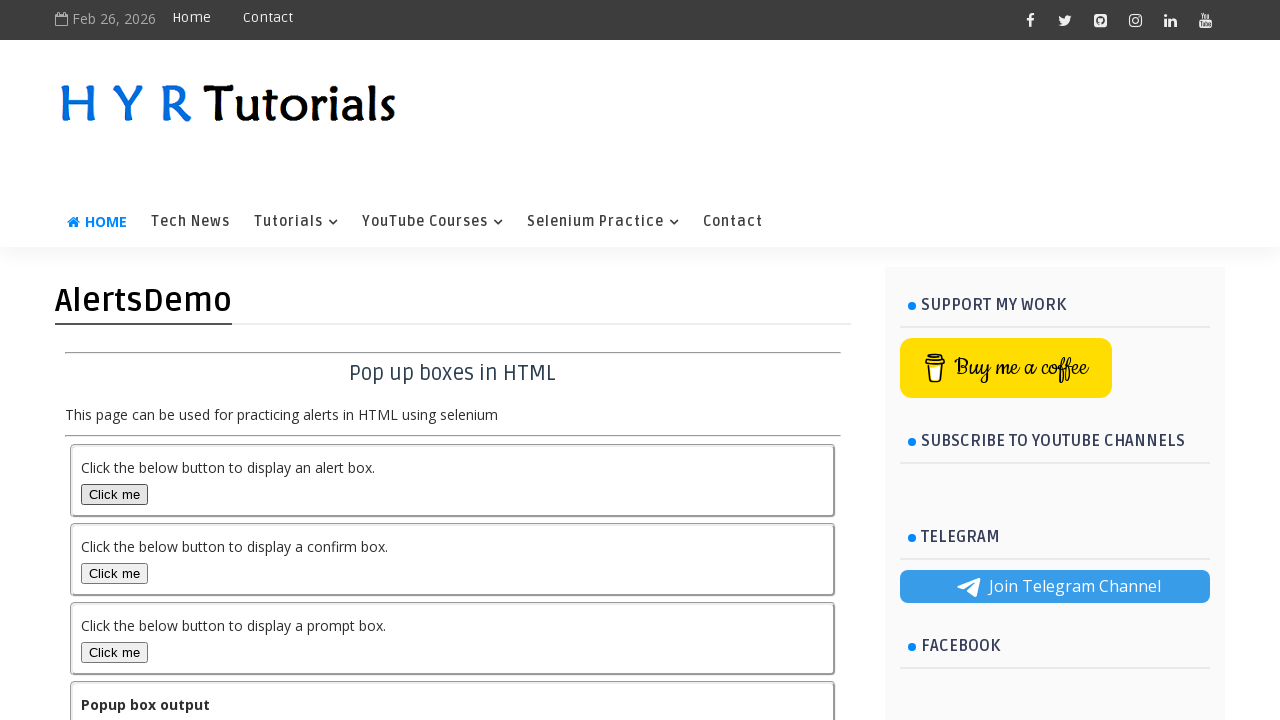

Alert dialog accepted
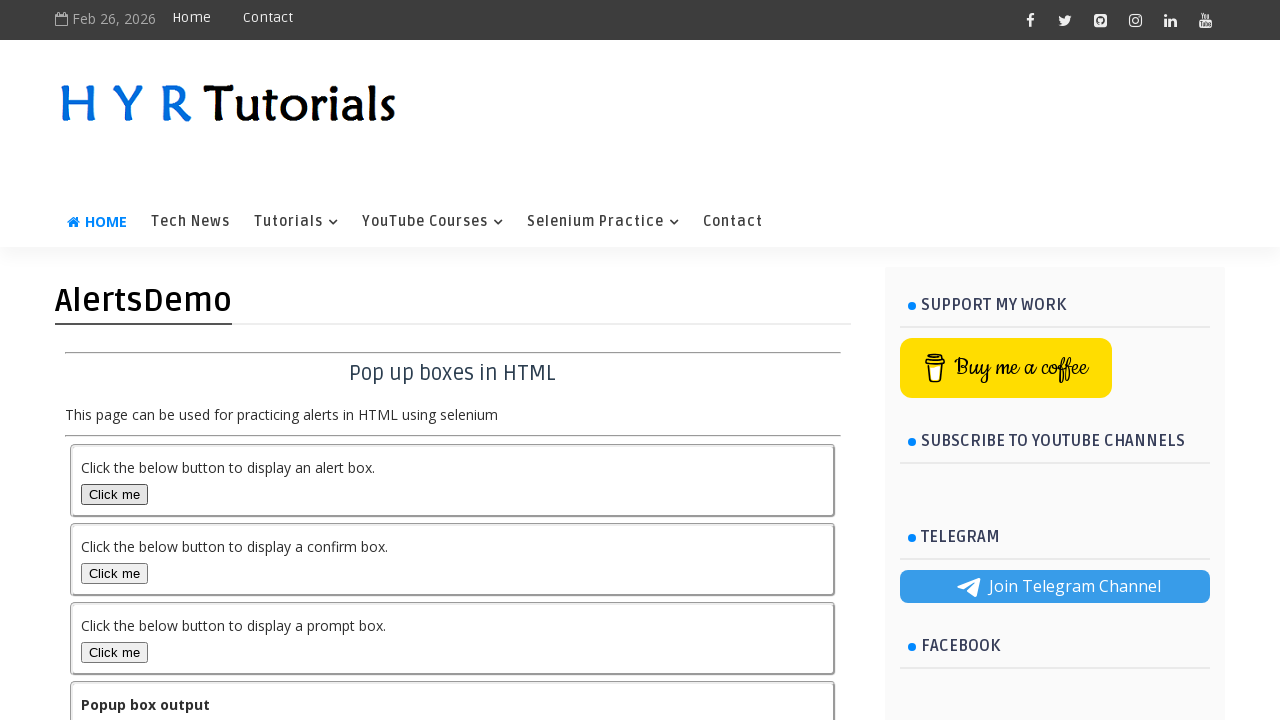

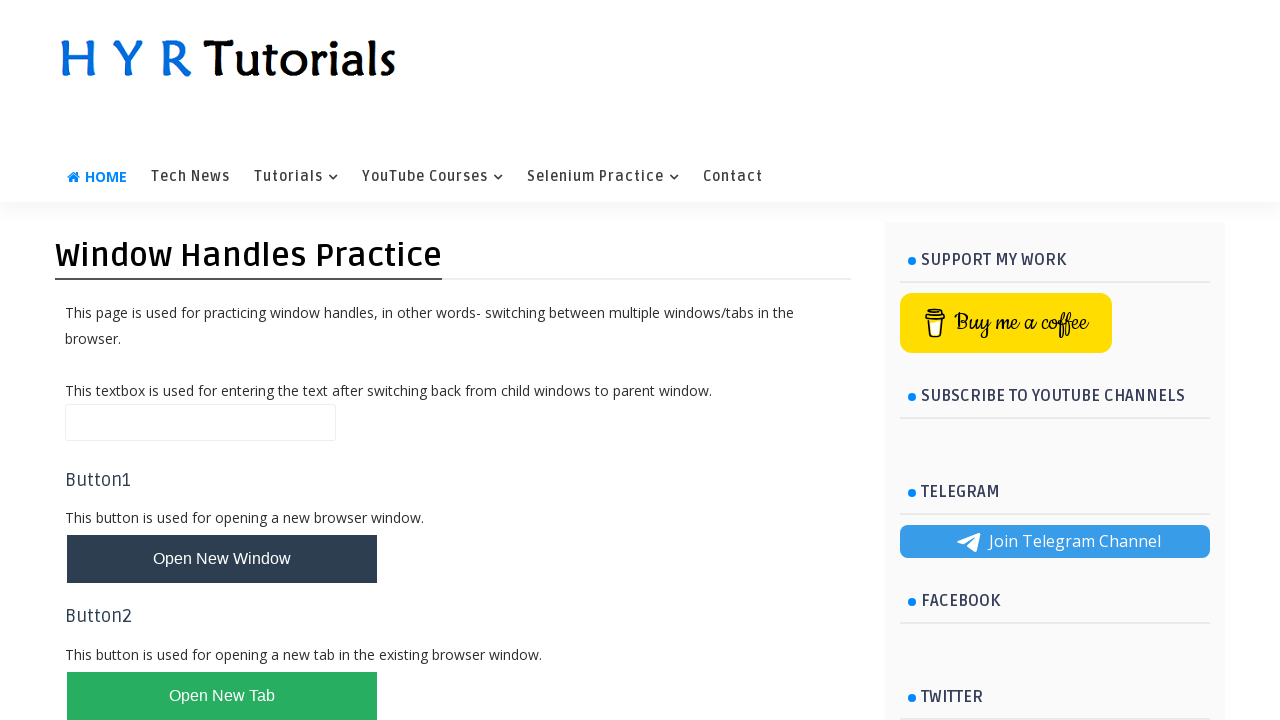